Verifies the page loads correctly by checking the page title

Starting URL: https://rahulshettyacademy.com/

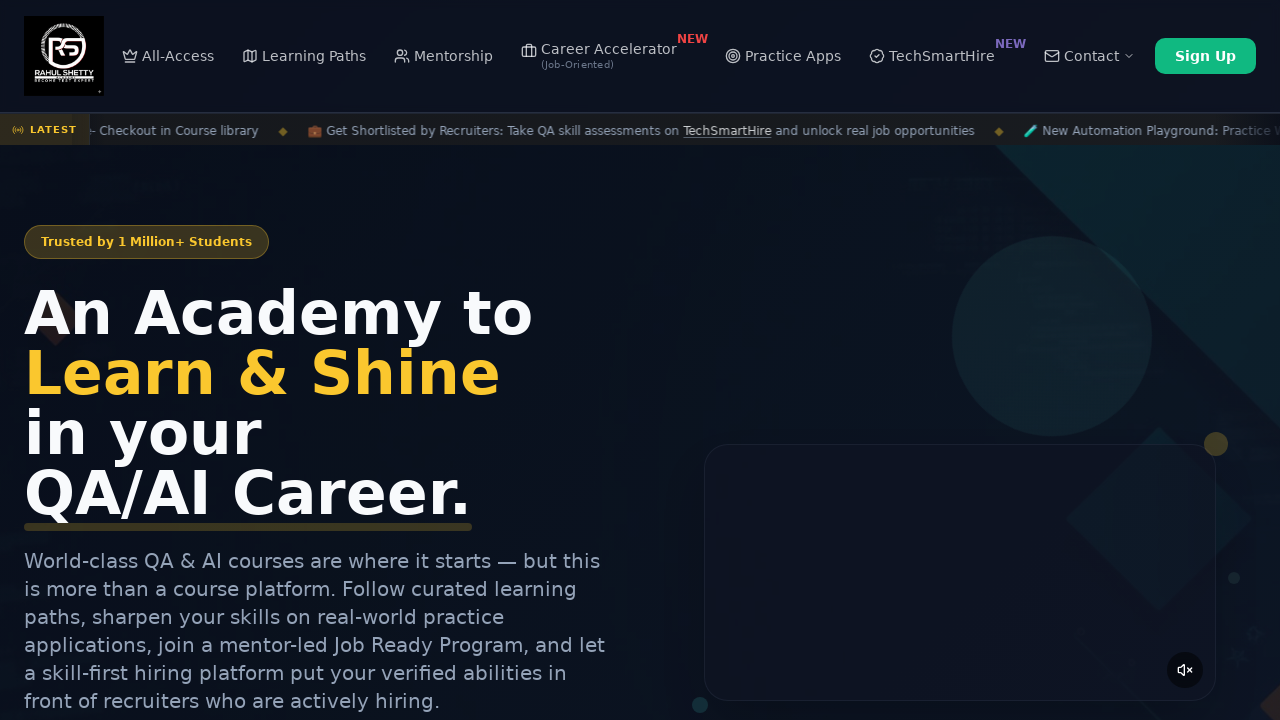

Retrieved page title
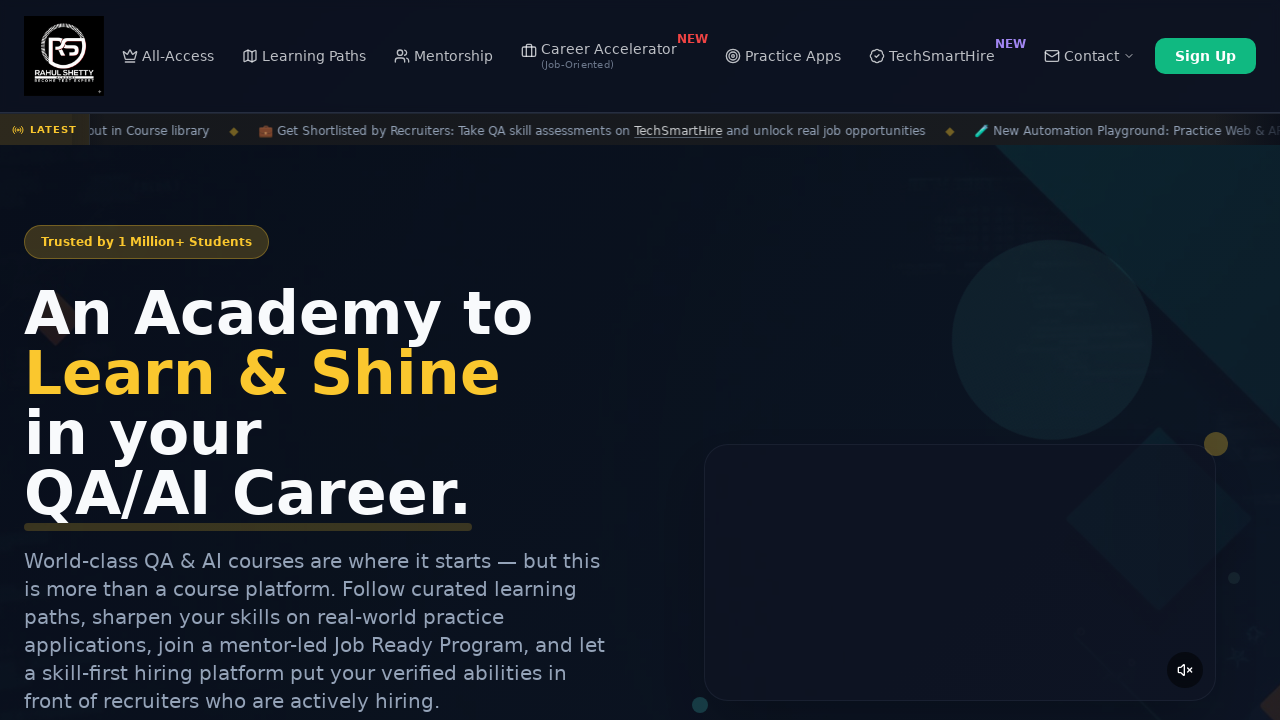

Printed page title to console
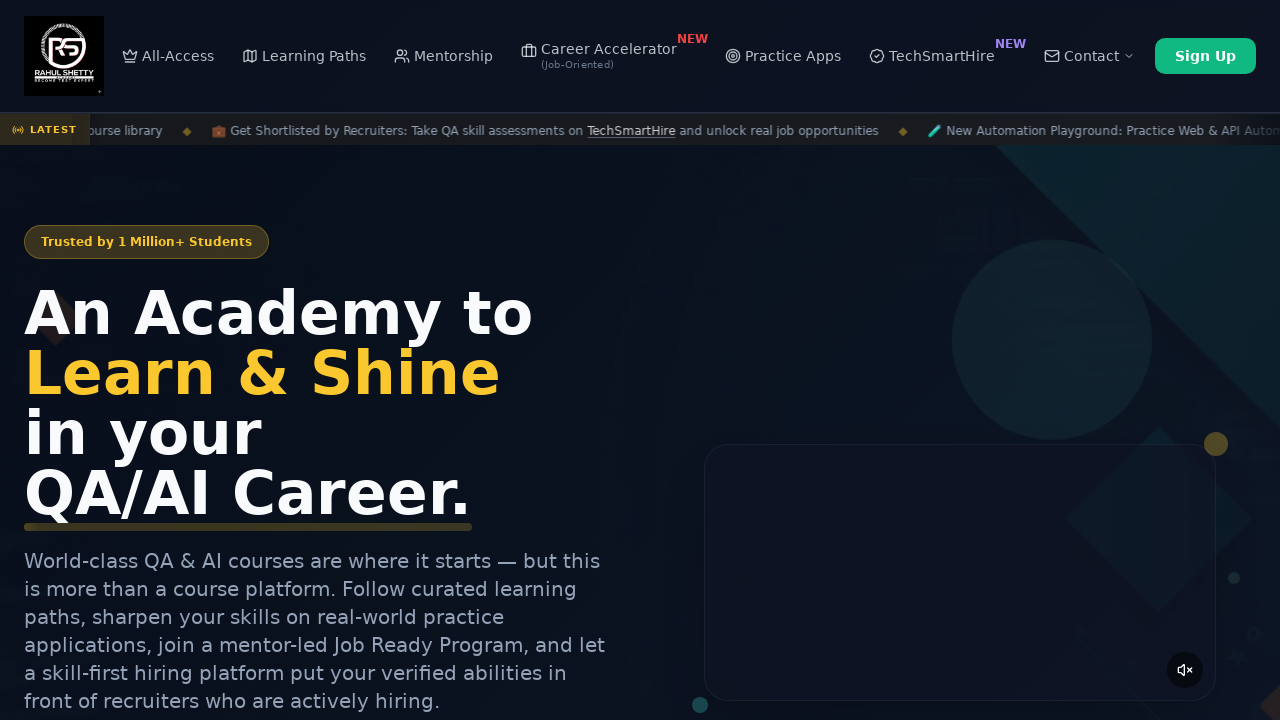

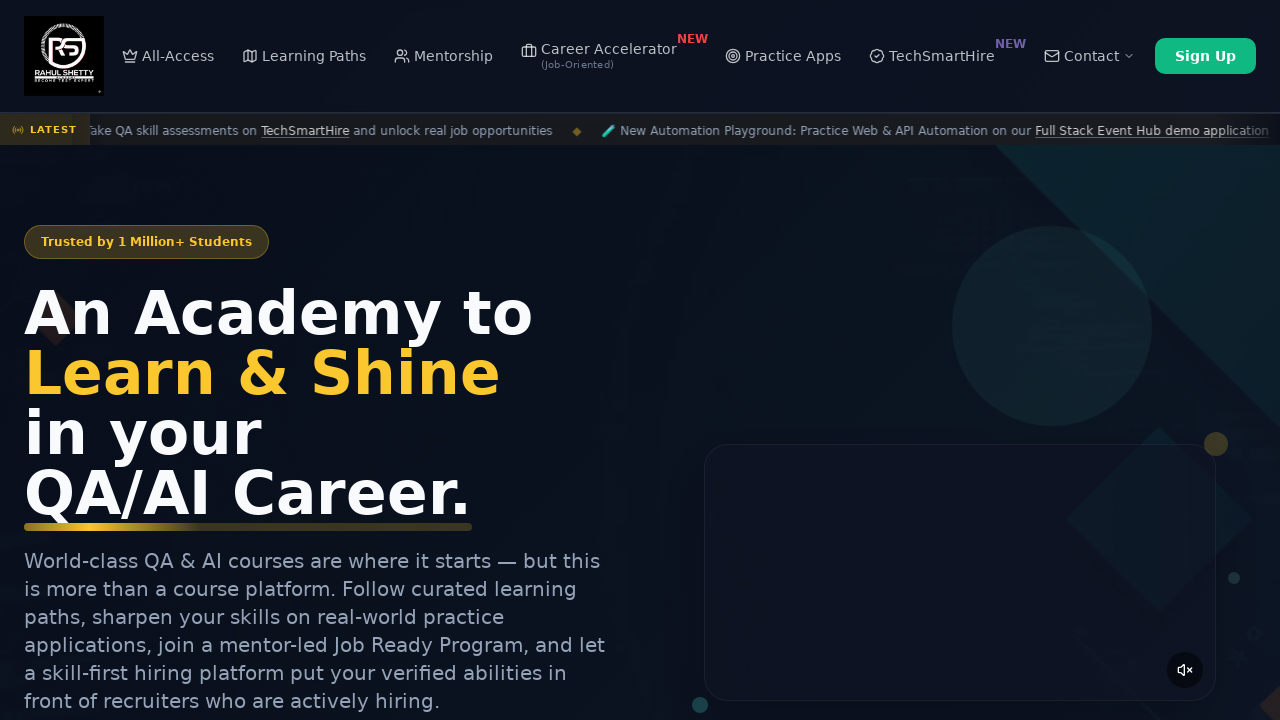